Tests mouse release action after performing click-and-hold and move operations

Starting URL: https://crossbrowsertesting.github.io/drag-and-drop

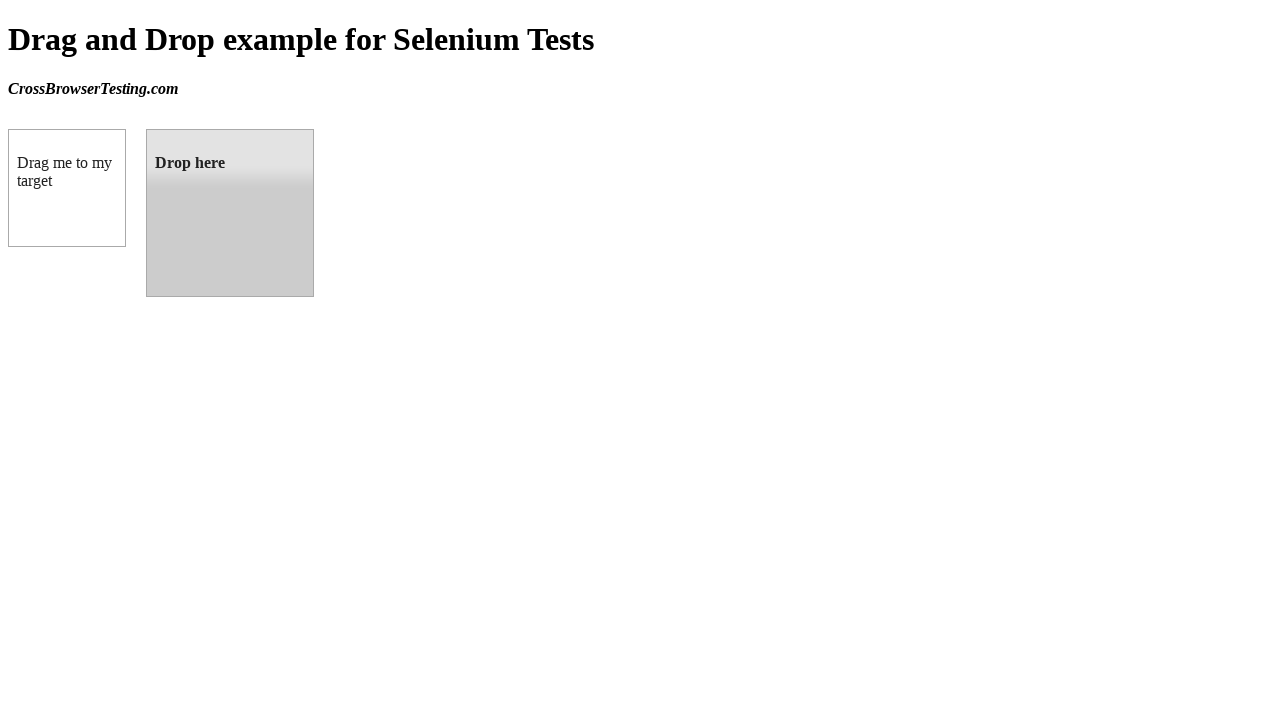

Located draggable source element
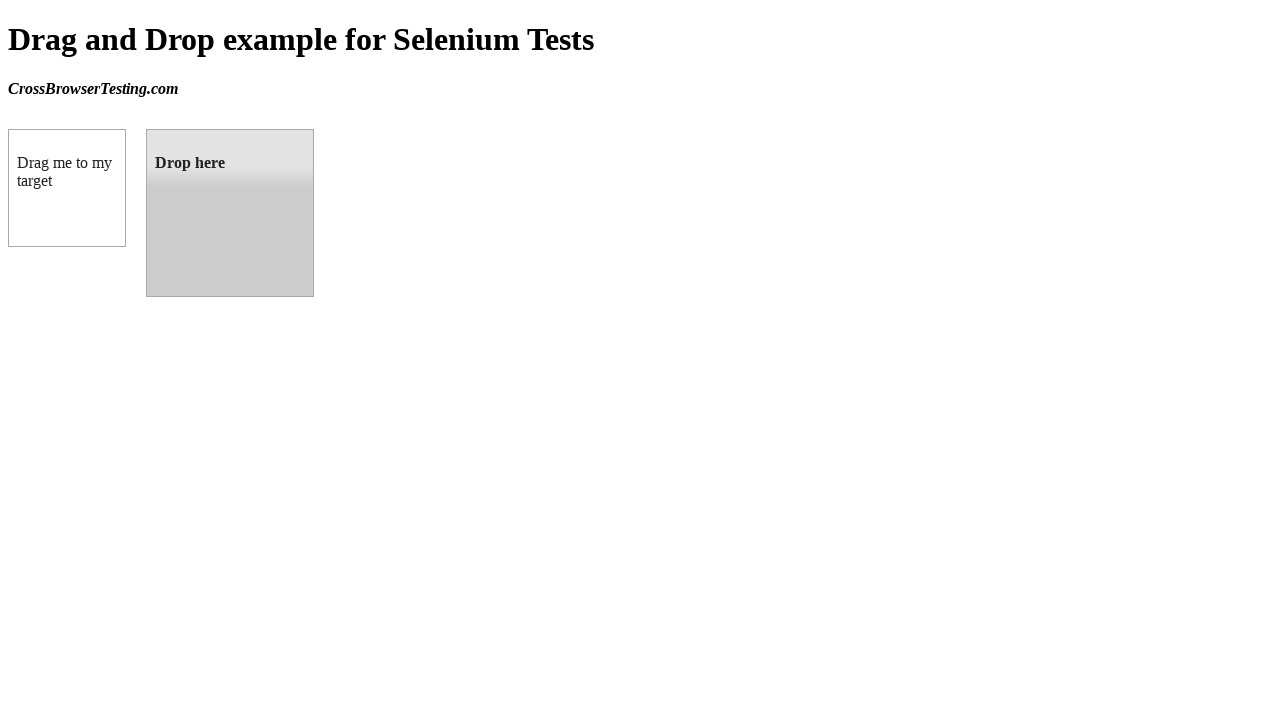

Located droppable target element
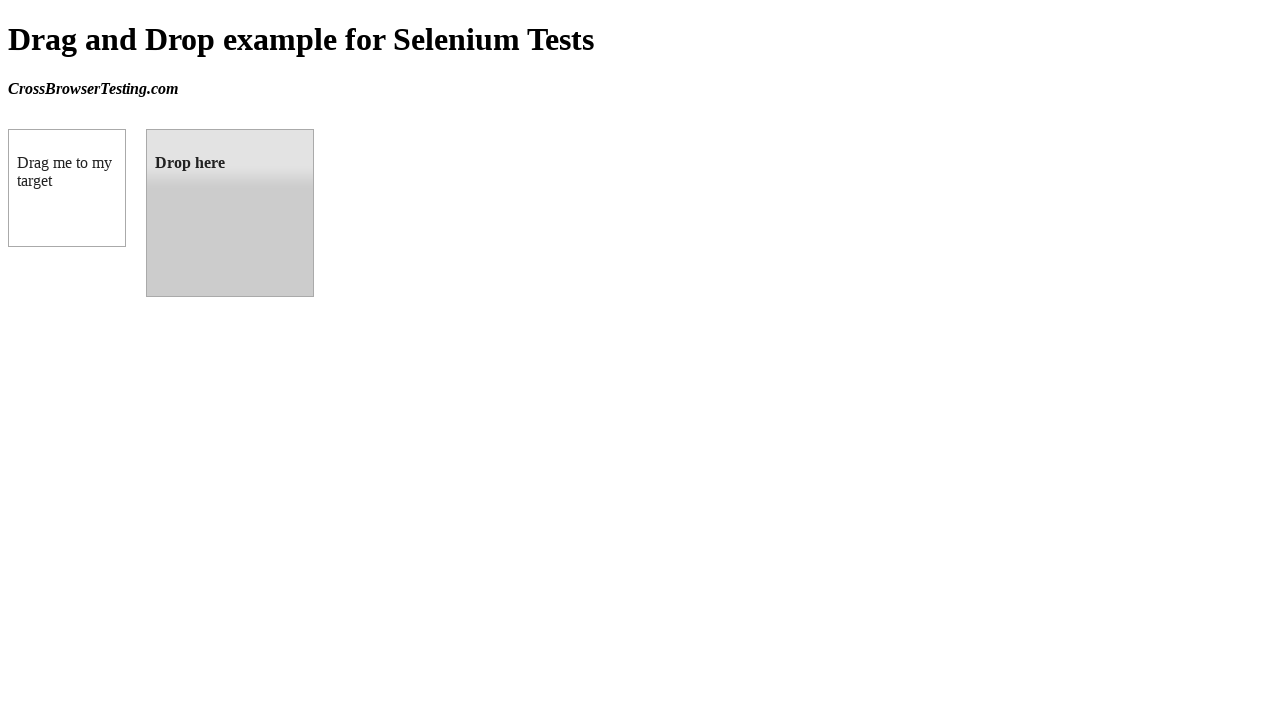

Retrieved bounding box for draggable element
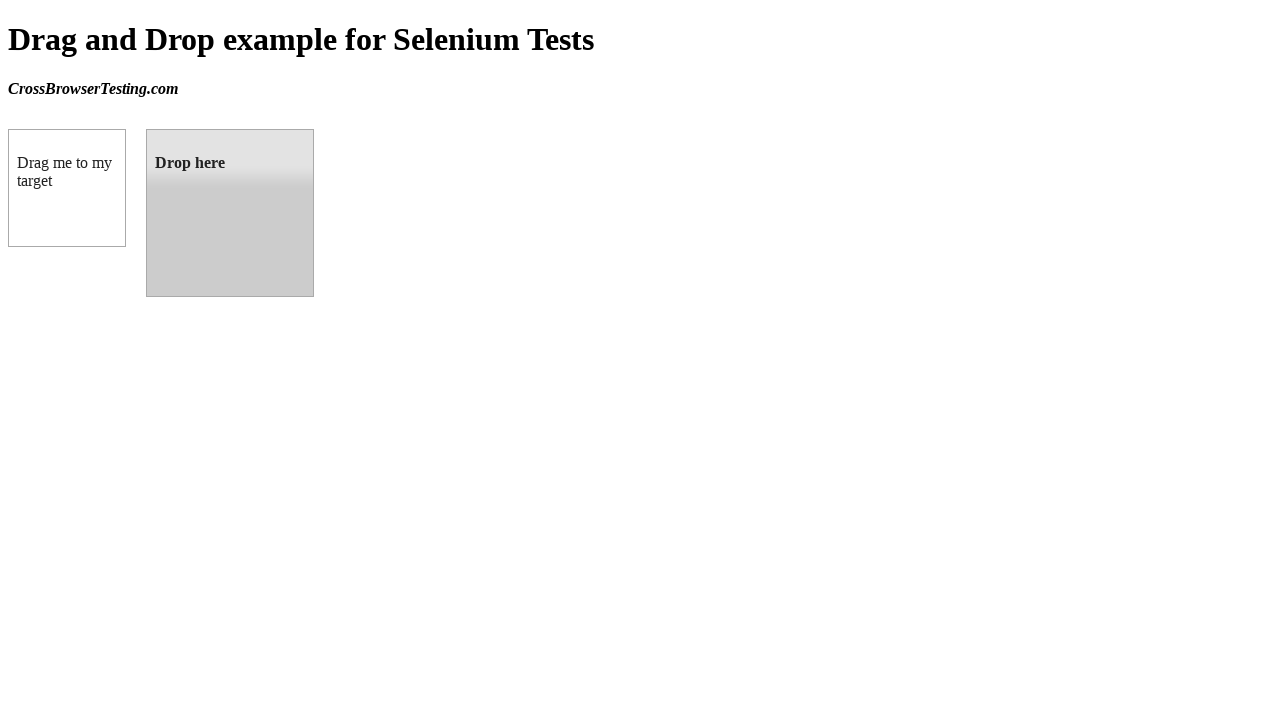

Retrieved bounding box for droppable element
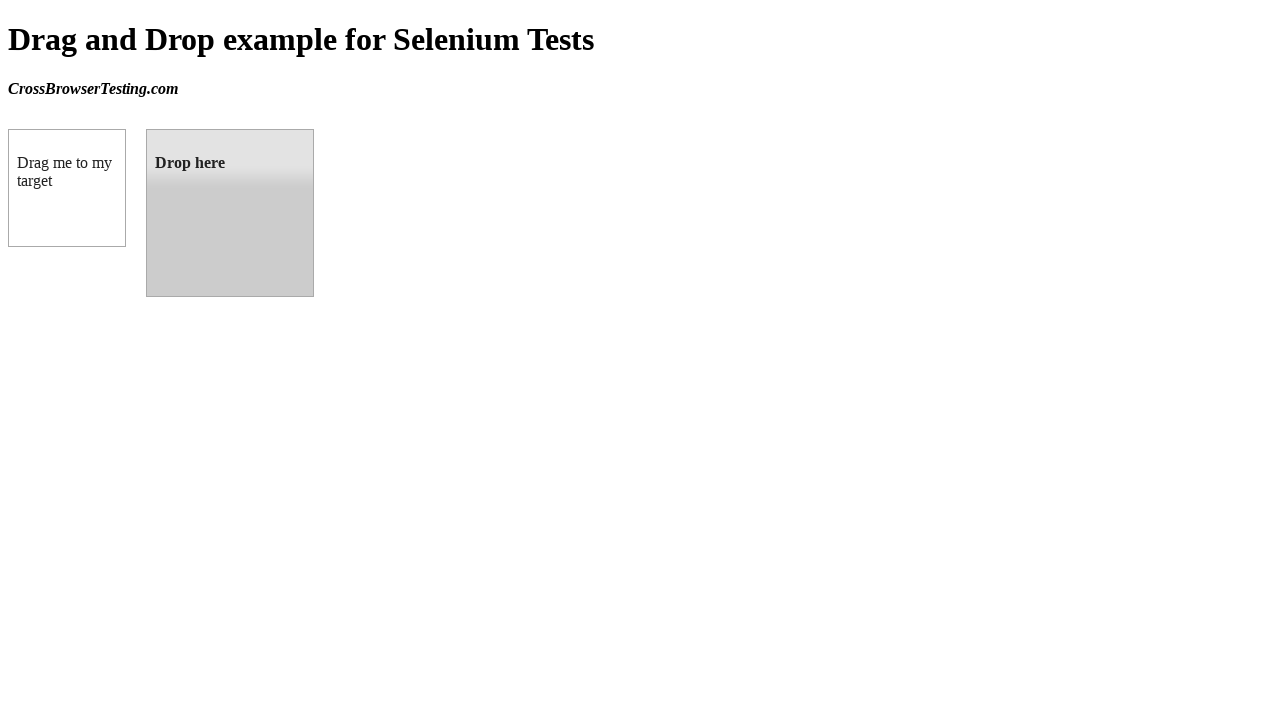

Moved mouse to center of draggable element at (67, 188)
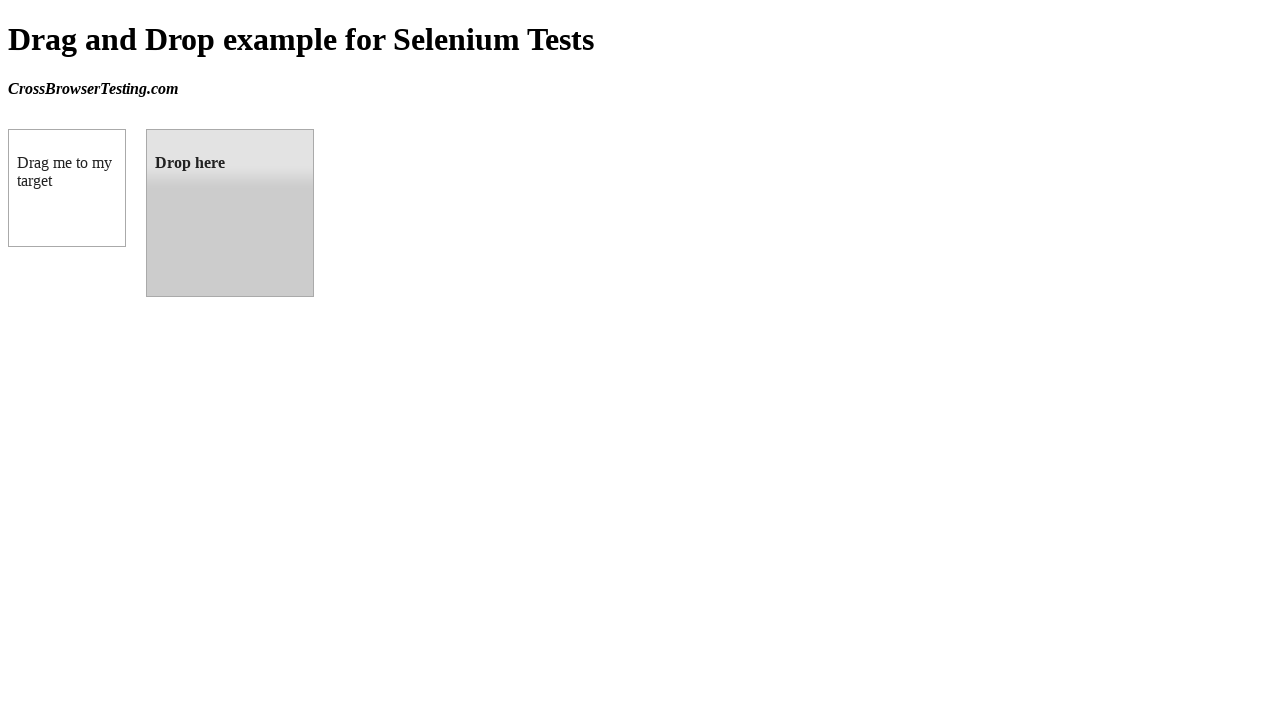

Pressed mouse button down to start drag at (67, 188)
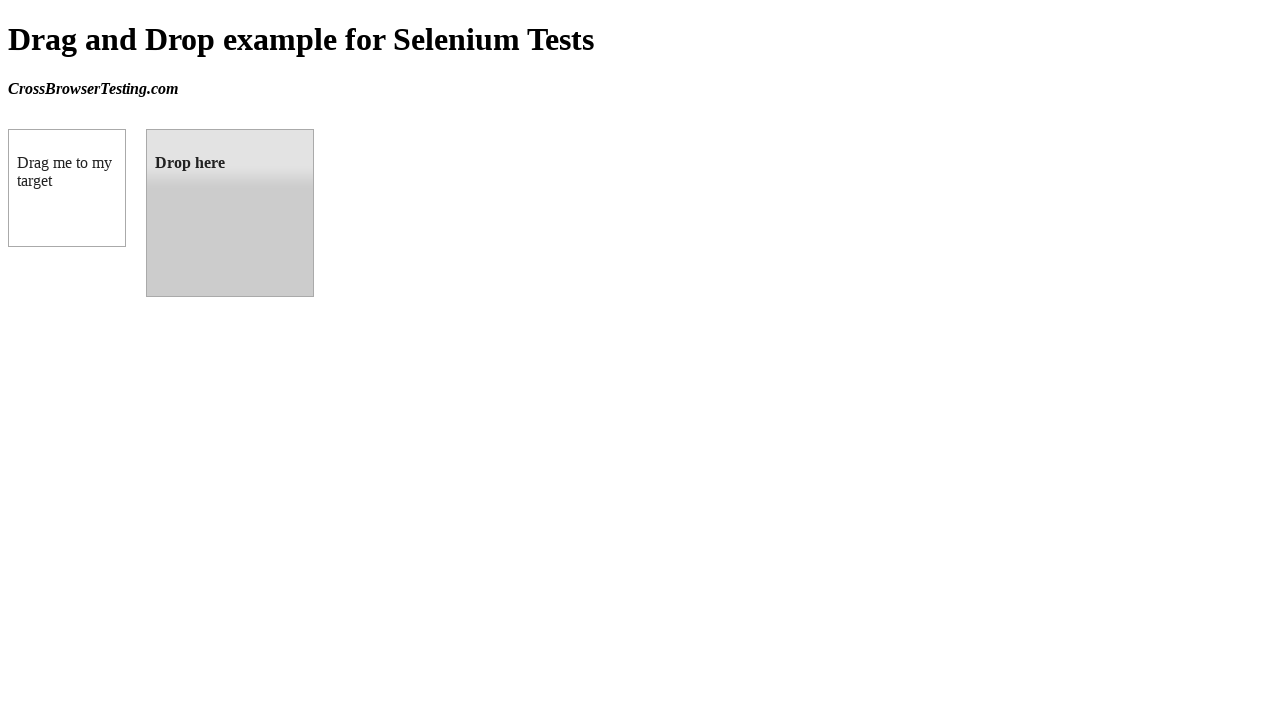

Moved mouse to center of droppable target element at (230, 213)
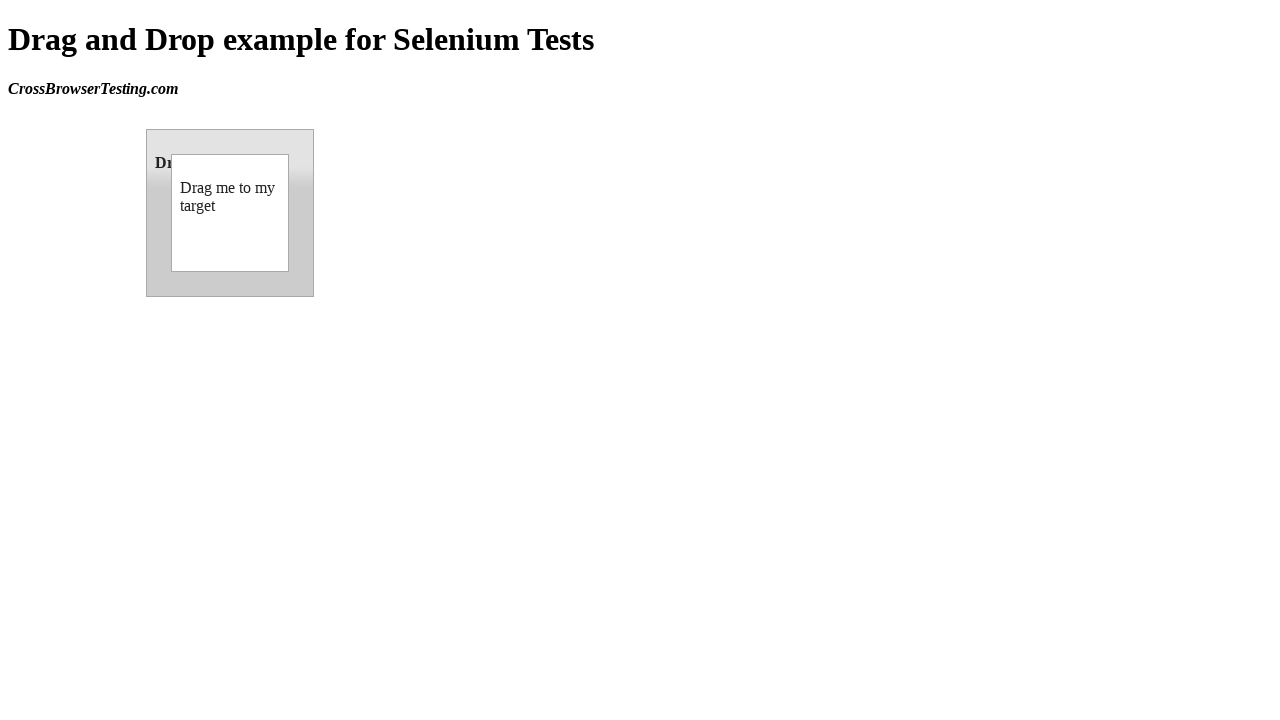

Released mouse button to complete drag-and-drop at (230, 213)
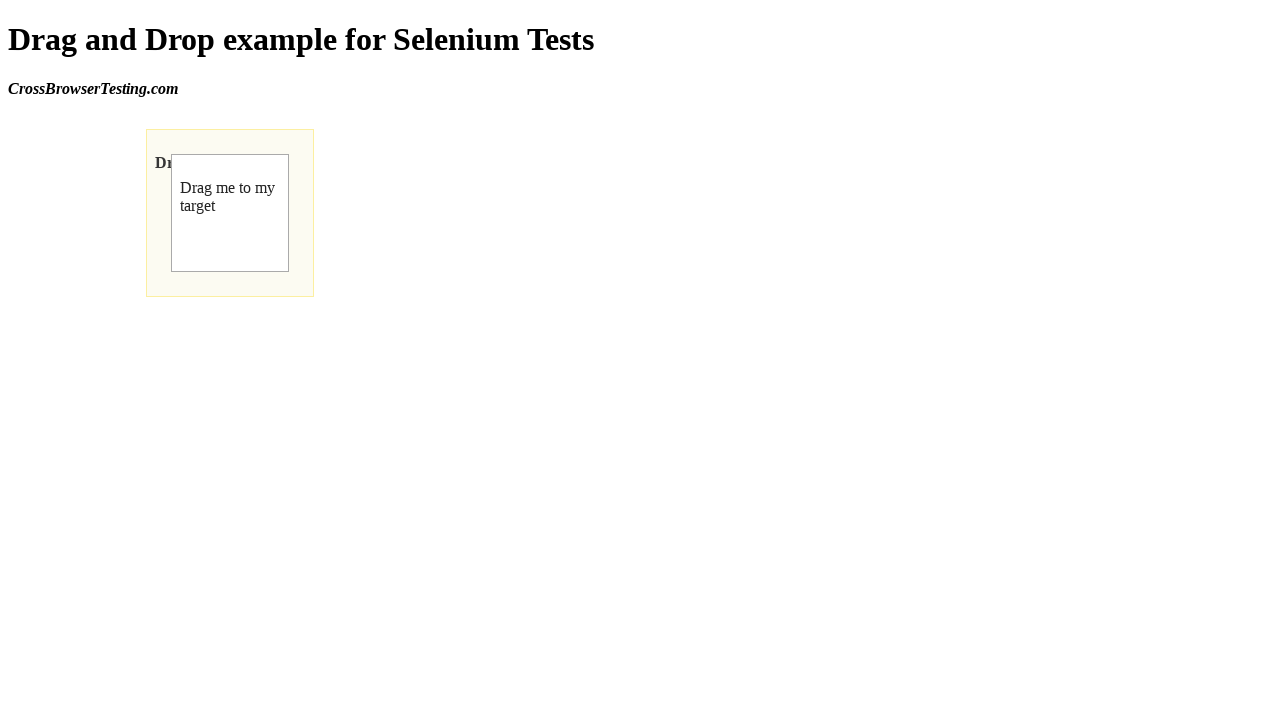

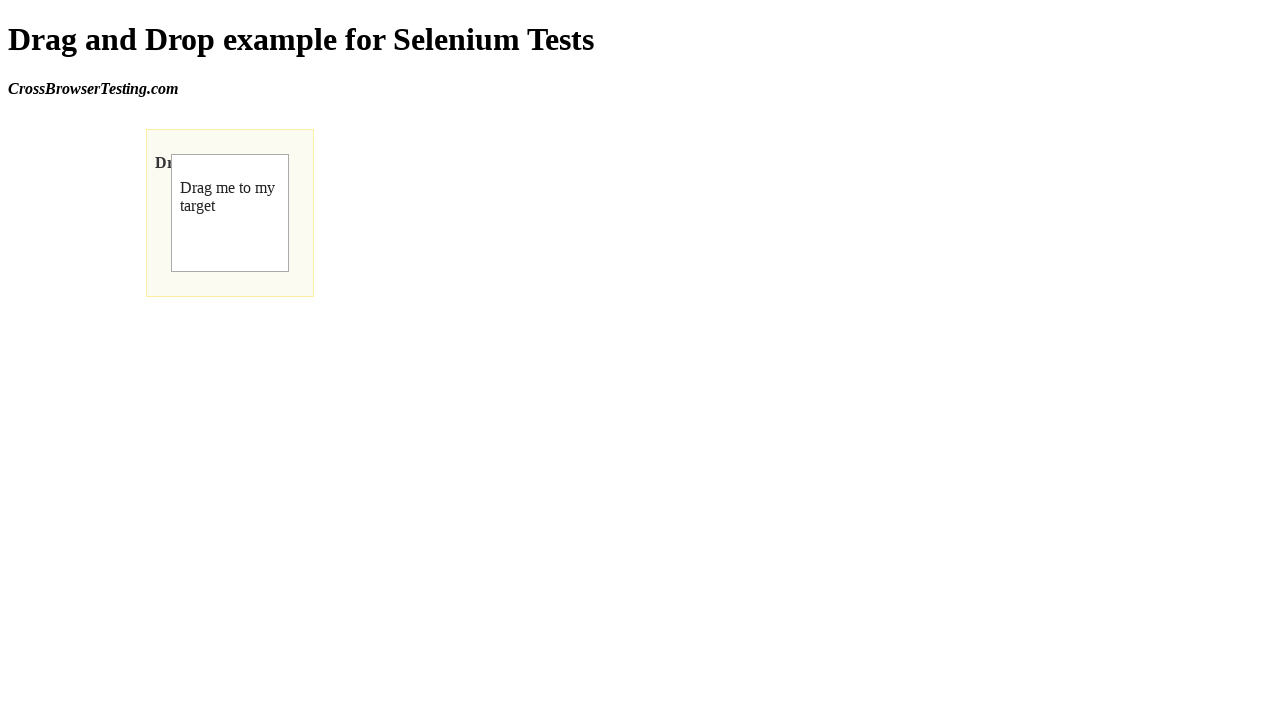